Tests window handling by clicking a link that opens a new tab, switching to the new tab, and interacting with elements in the child window

Starting URL: https://skpatro.github.io/demo/links/

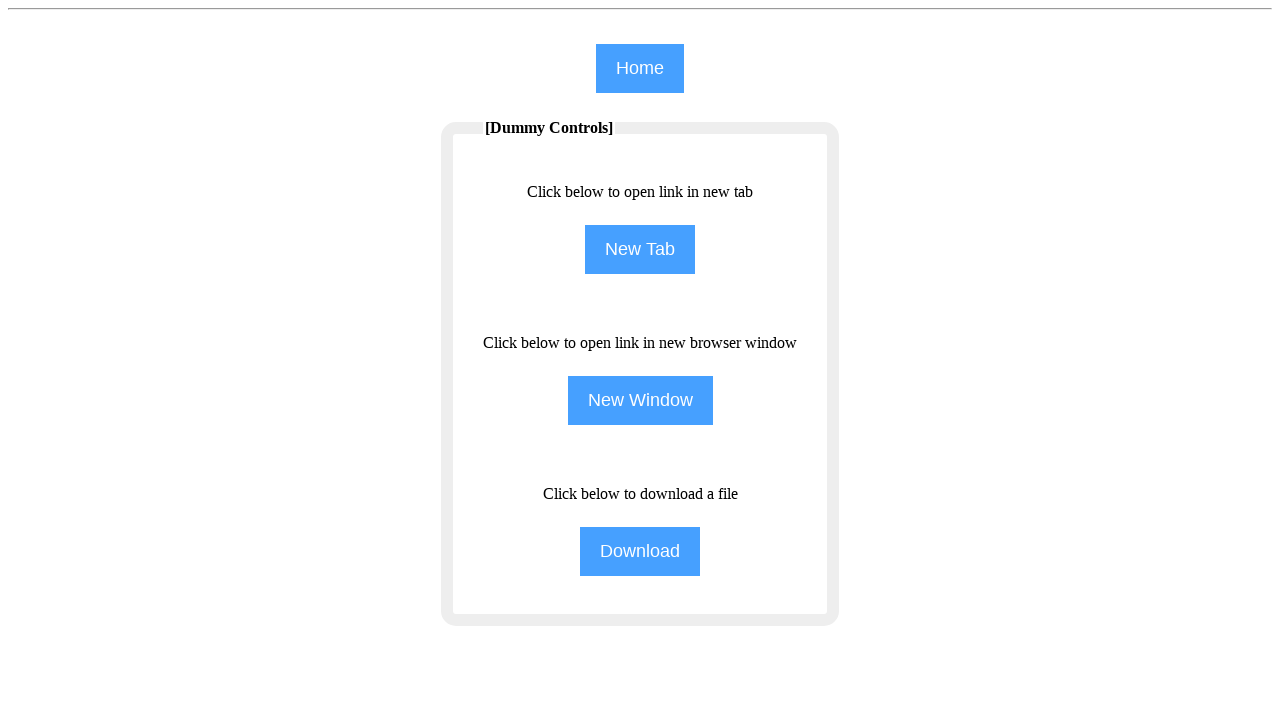

Clicked 'New Tab' link to open child window at (640, 250) on input[name='NewTab']
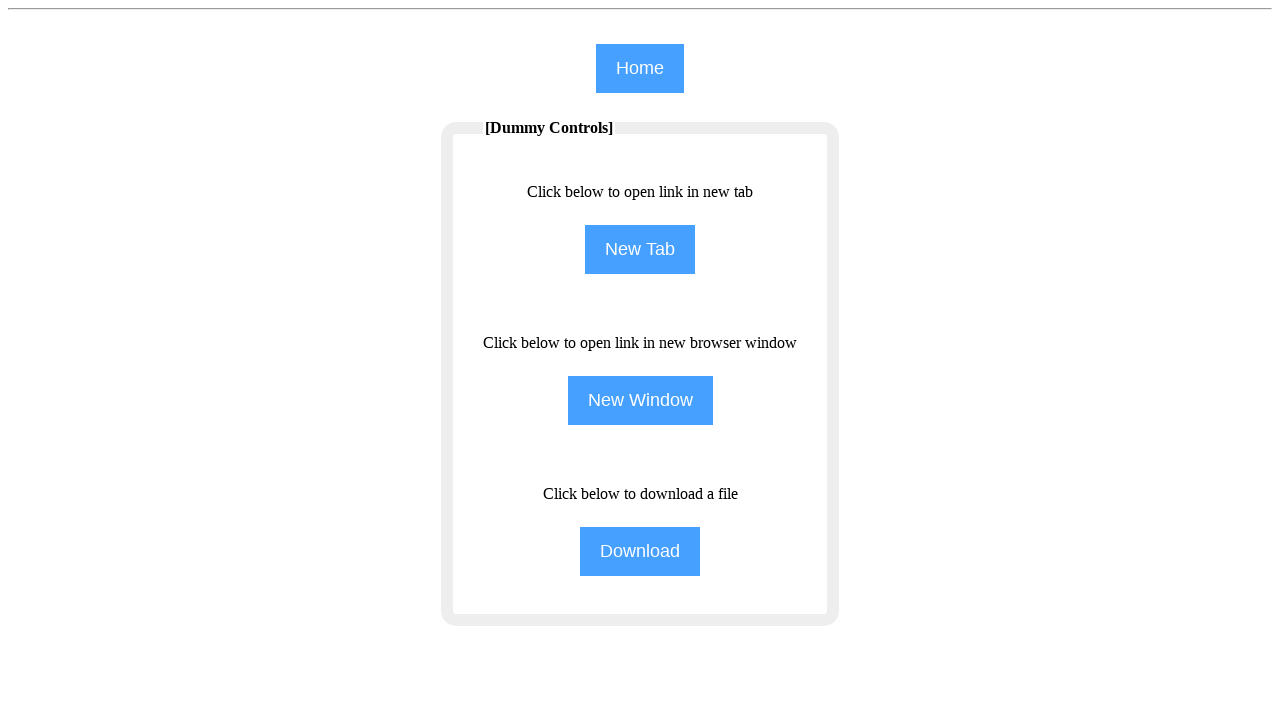

Captured new page/tab reference
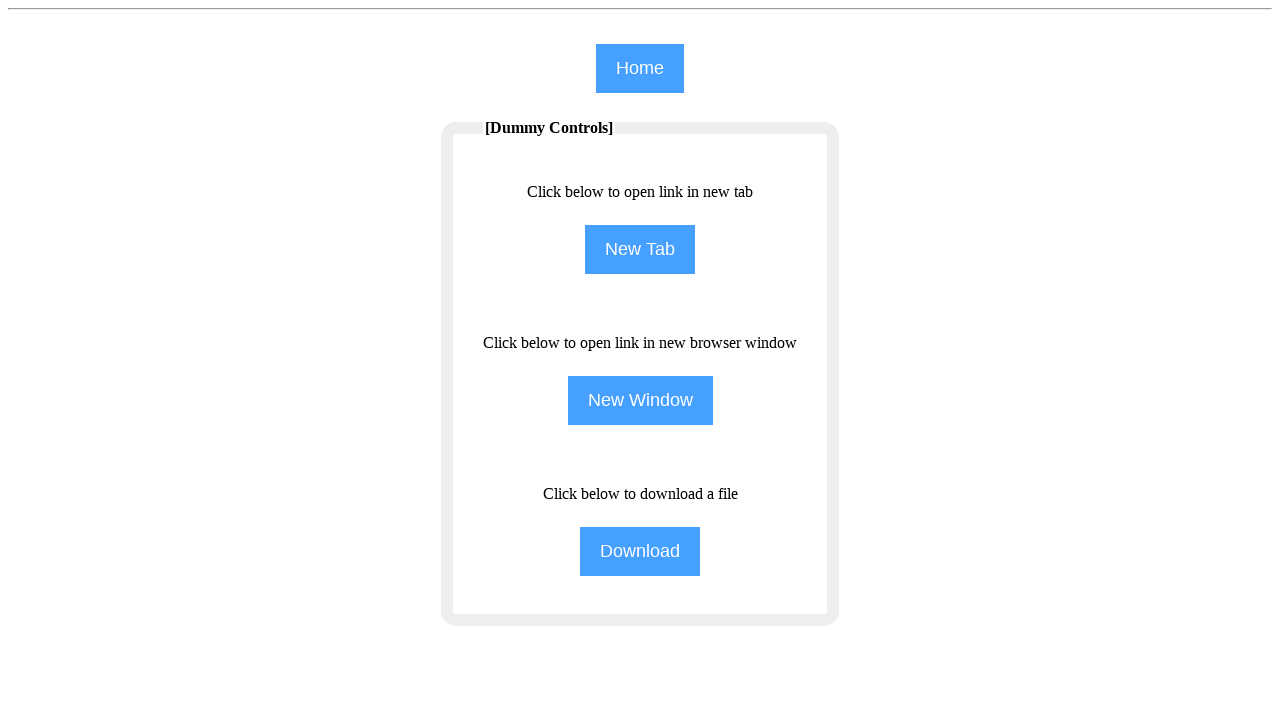

Child window loaded completely
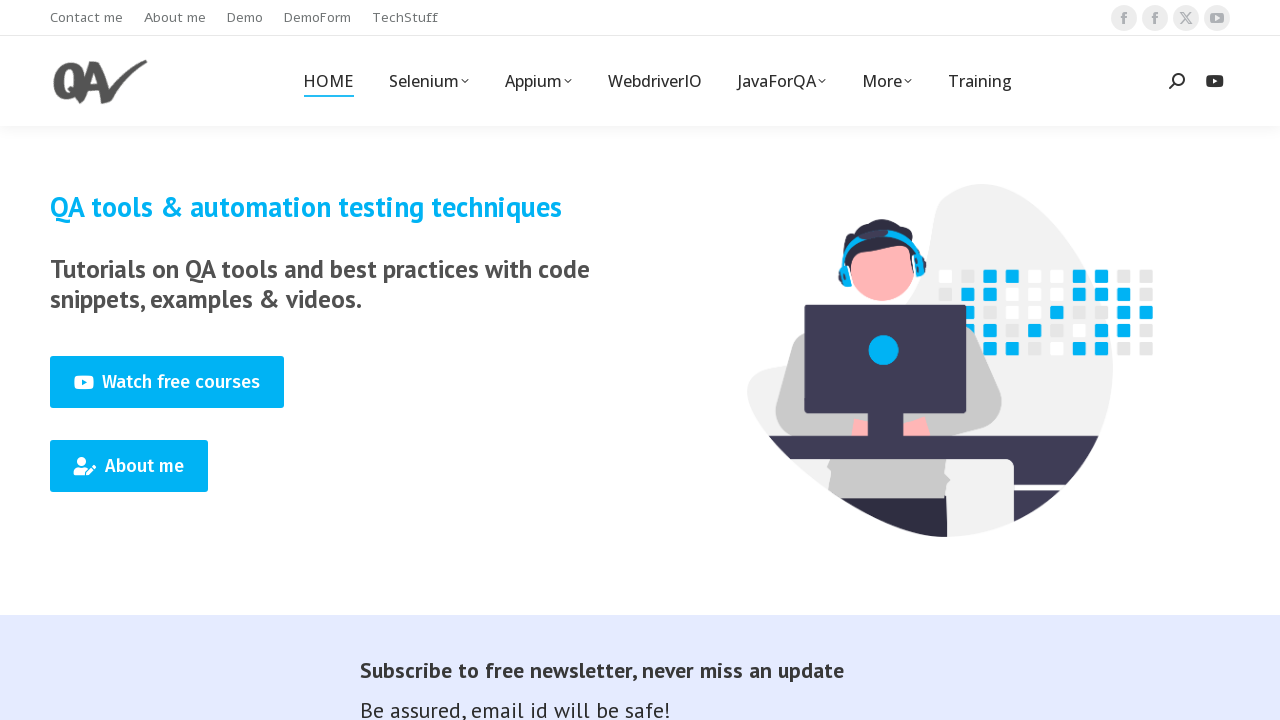

Clicked 'Training' link in child window at (980, 81) on xpath=//span[text()='Training'][1]
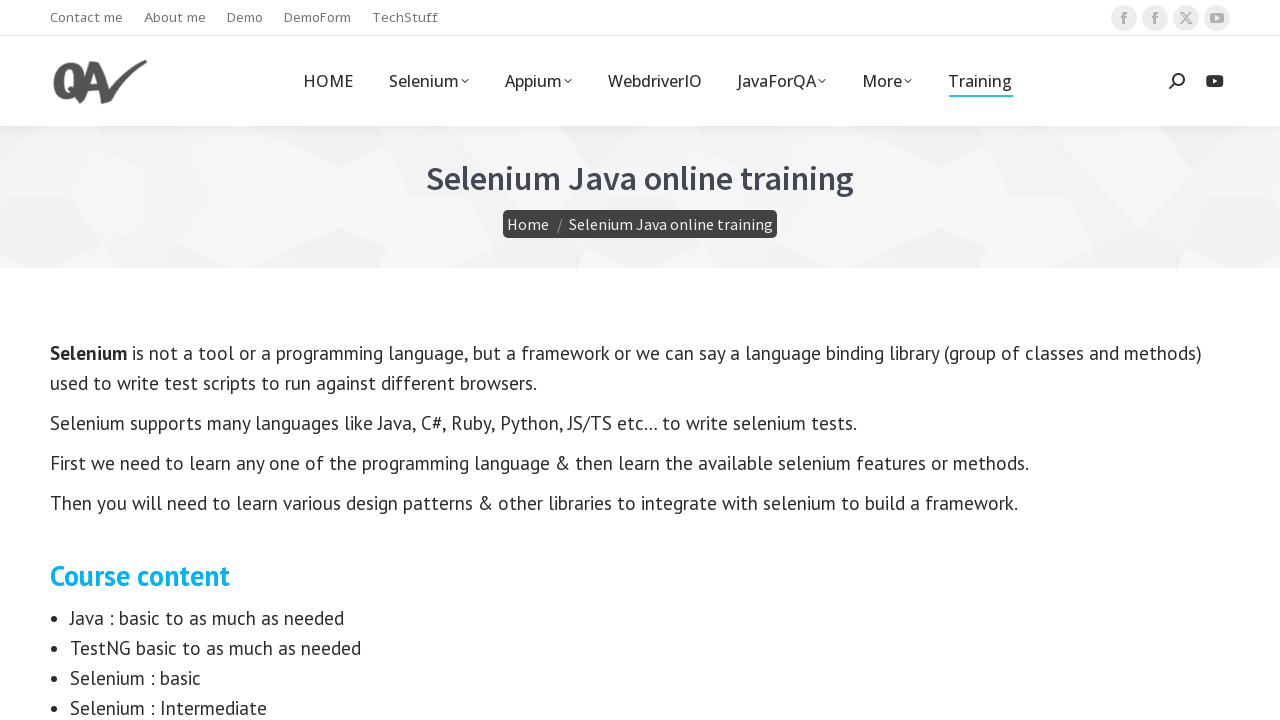

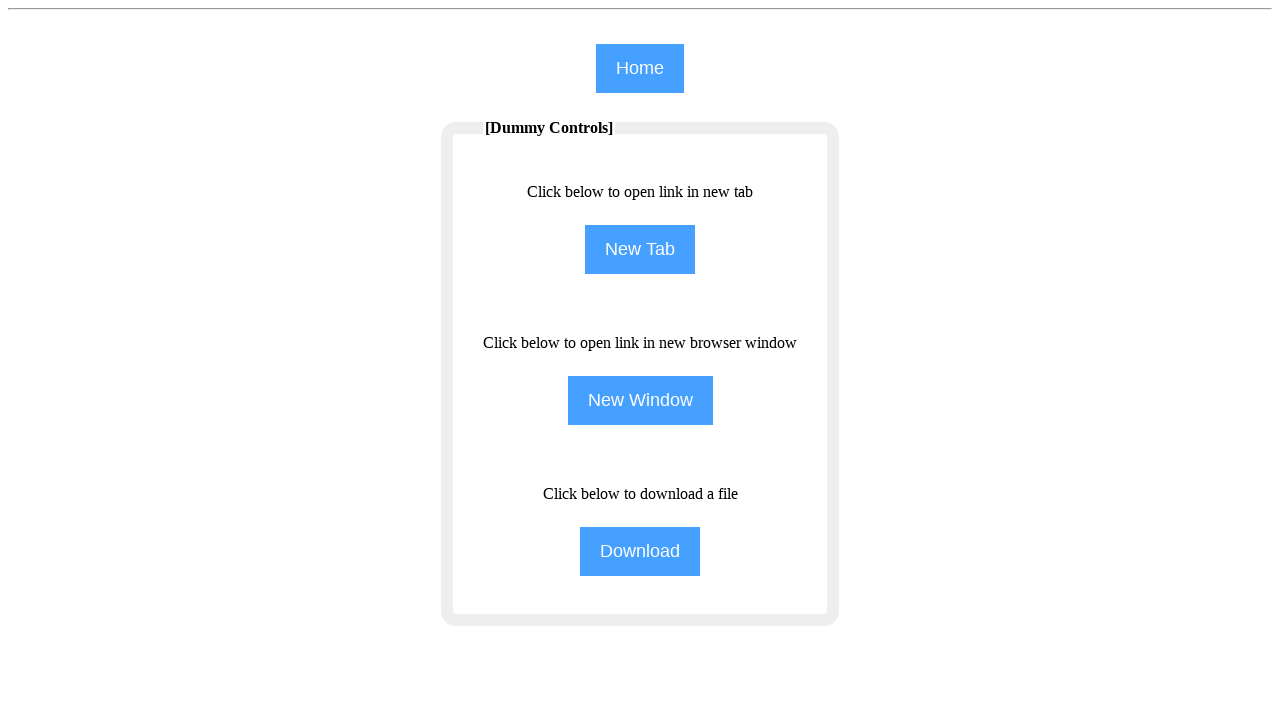